Tests that the input field is cleared after adding a todo item.

Starting URL: https://demo.playwright.dev/todomvc

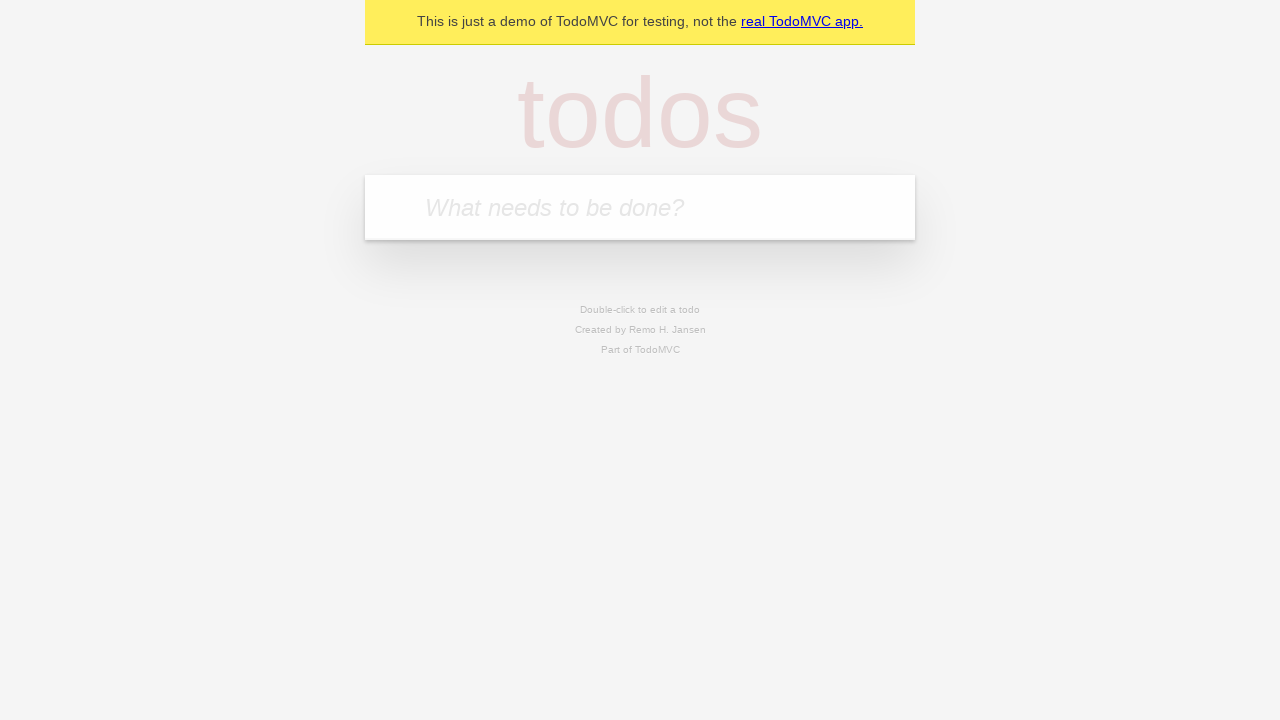

Filled todo input field with 'buy some cheese' on .new-todo
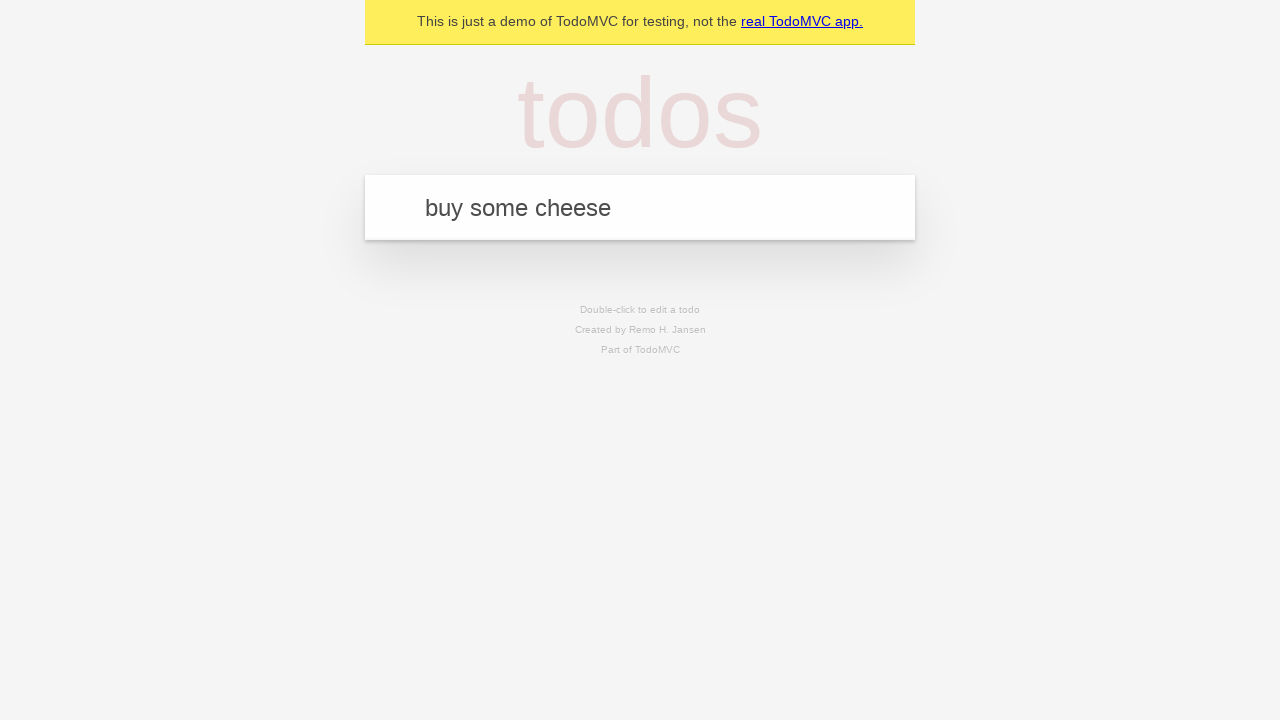

Pressed Enter to add todo item on .new-todo
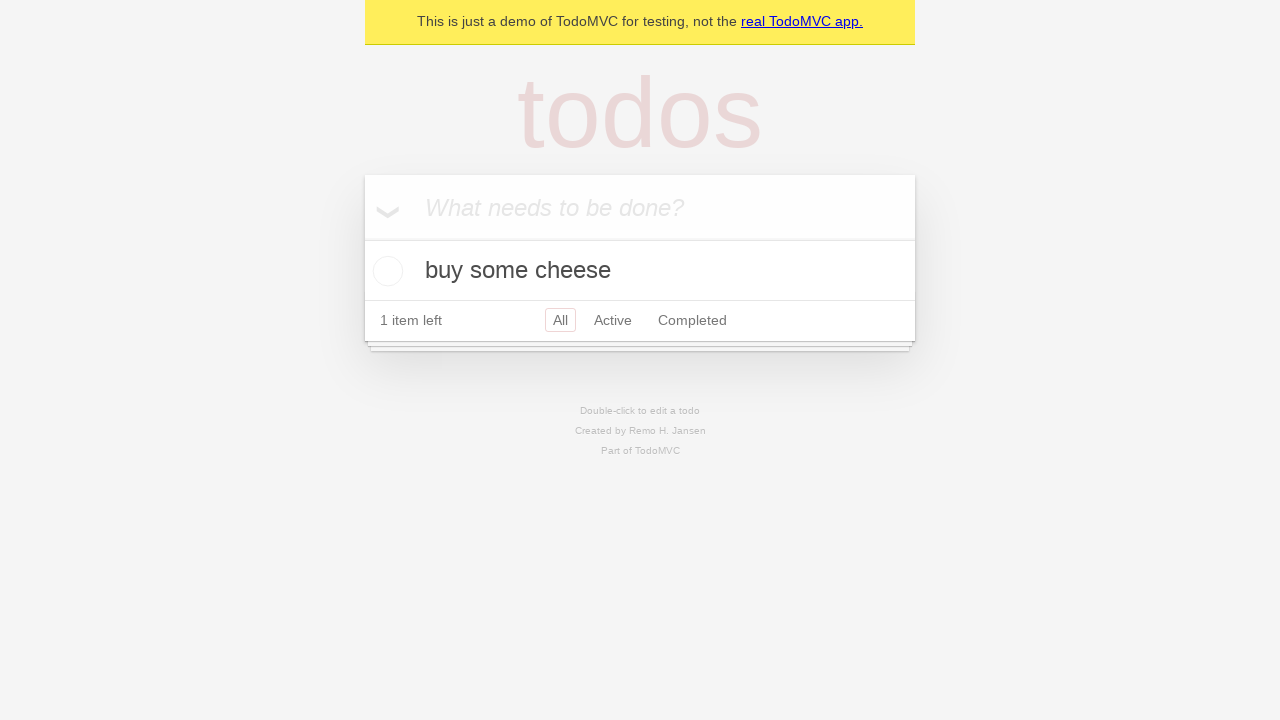

Todo item appeared in the list
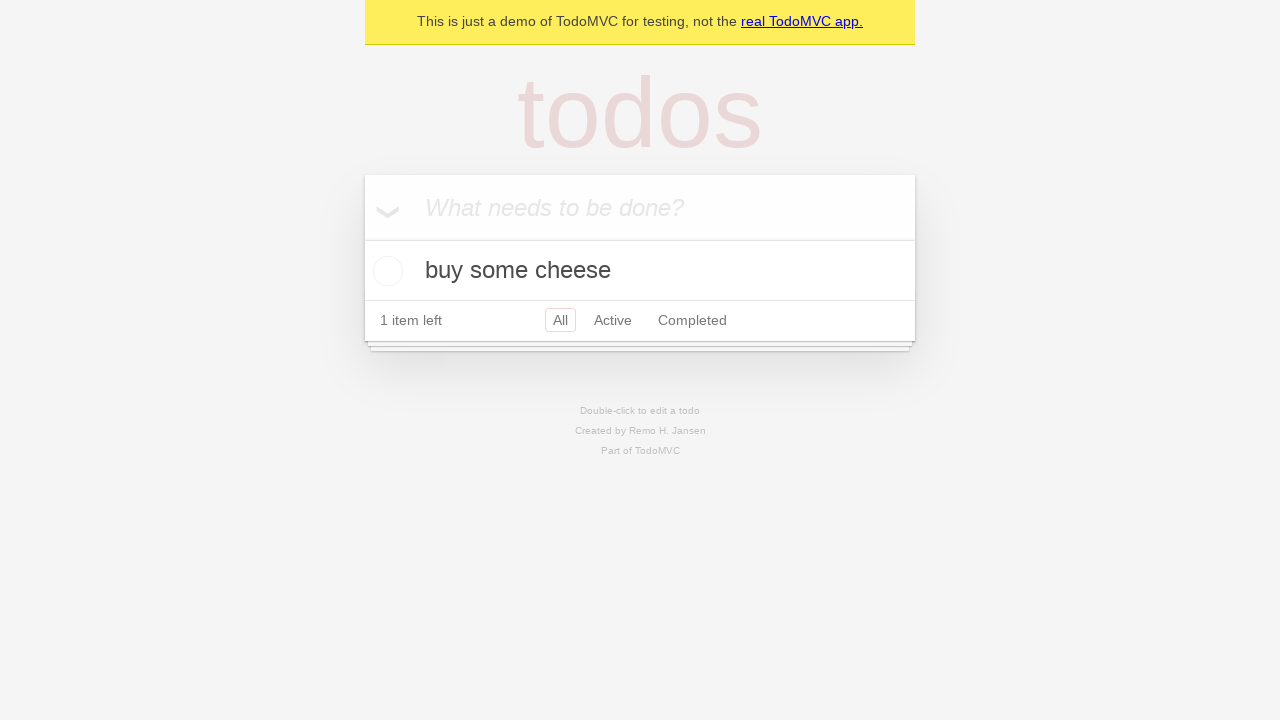

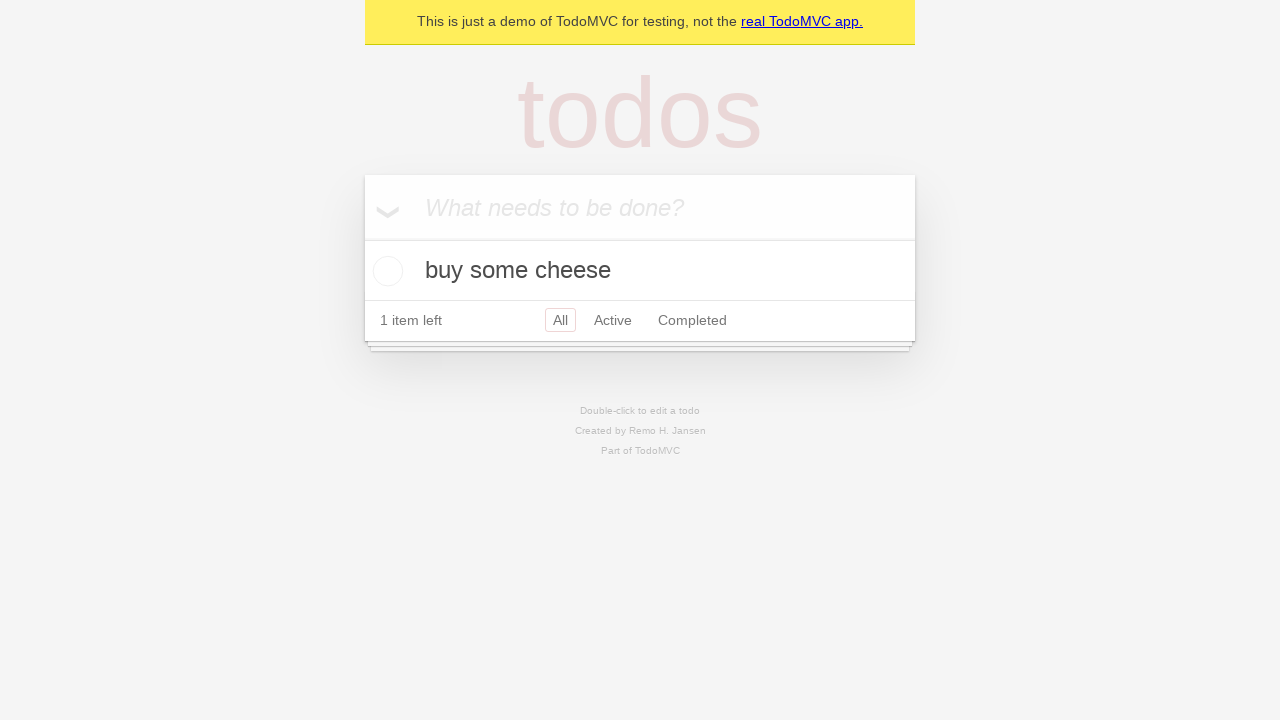